Tests a CPF (Brazilian ID number) generator page by clicking the generate button to create a new CPF number

Starting URL: https://www.4devs.com.br/gerador_de_cpf

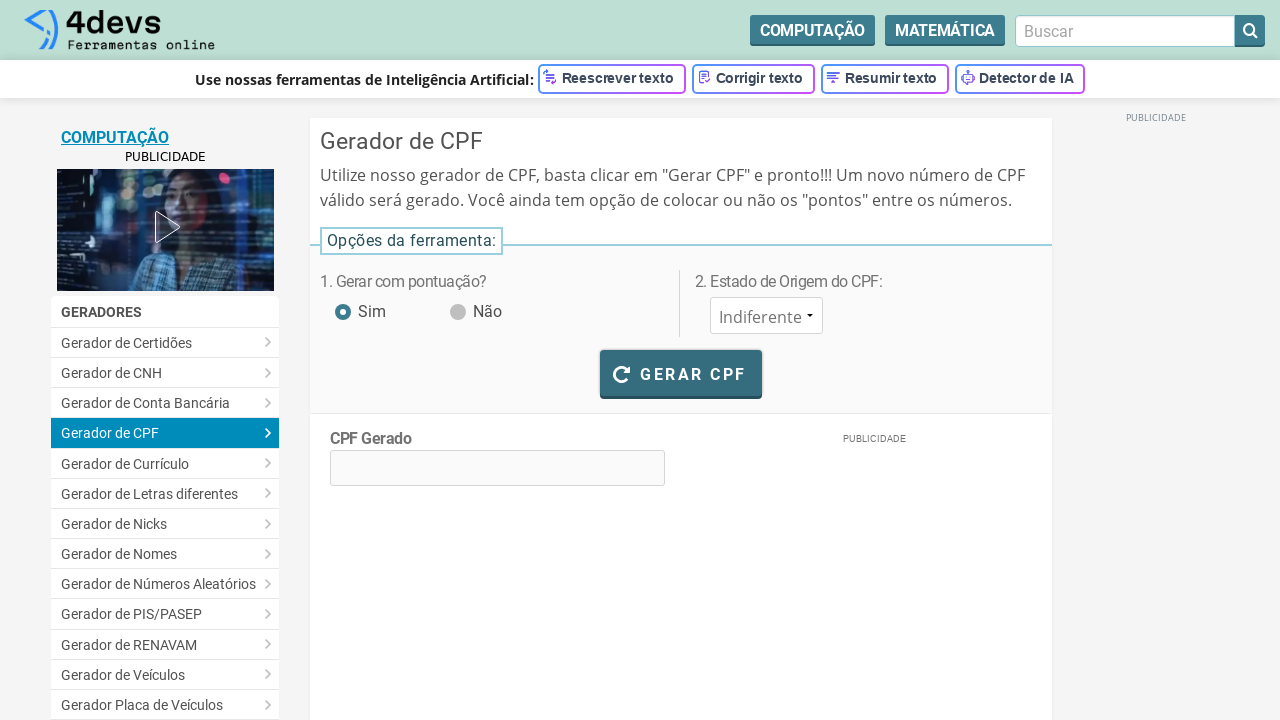

Clicked the generate CPF button at (681, 373) on #bt_gerar_cpf
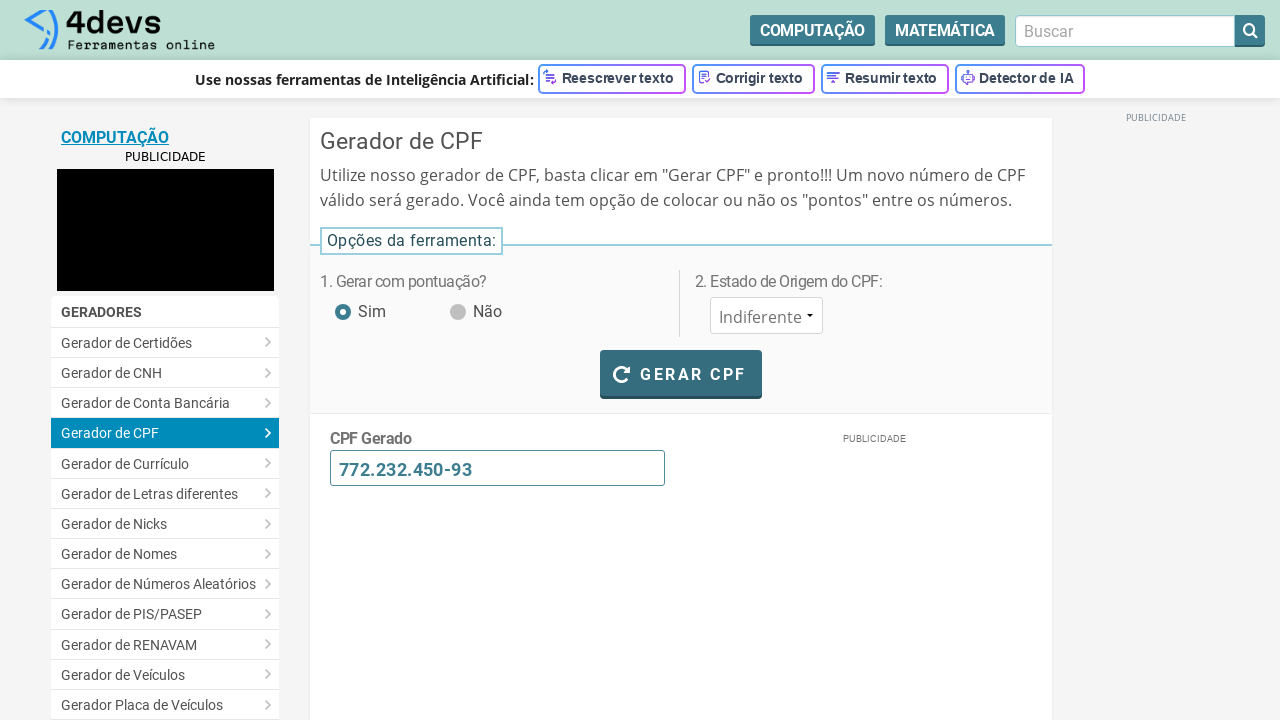

CPF number generated and displayed
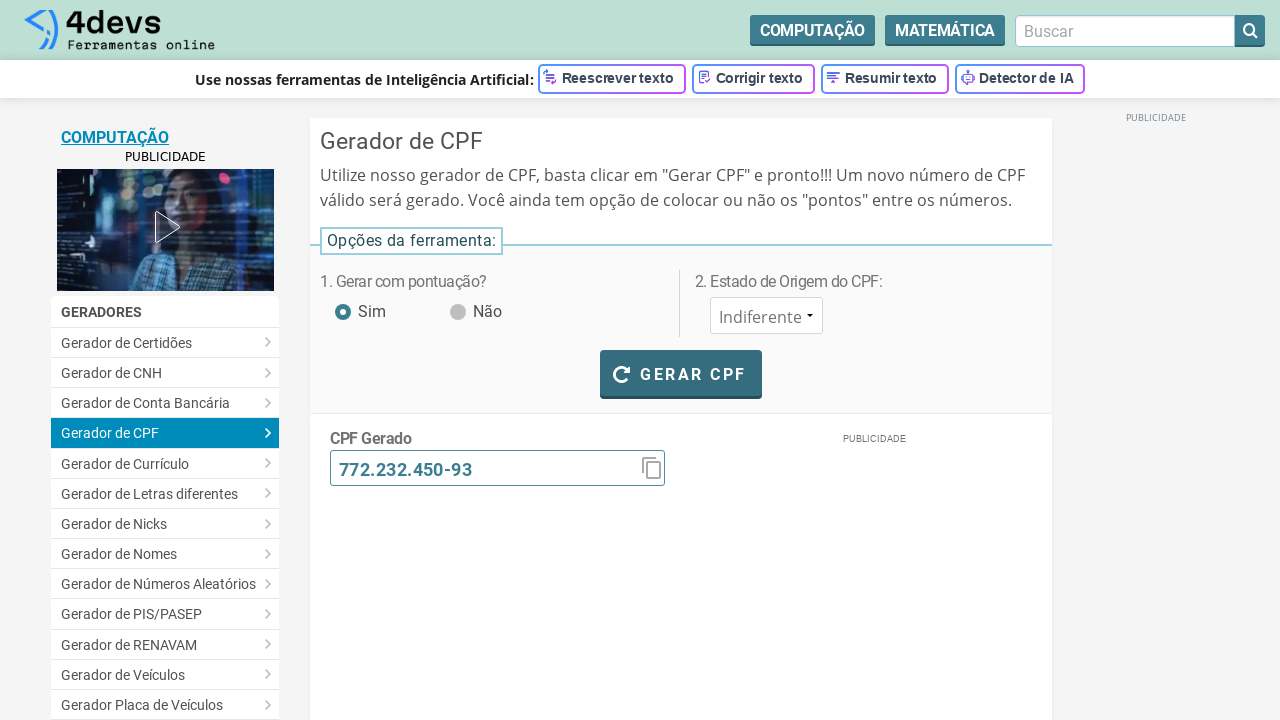

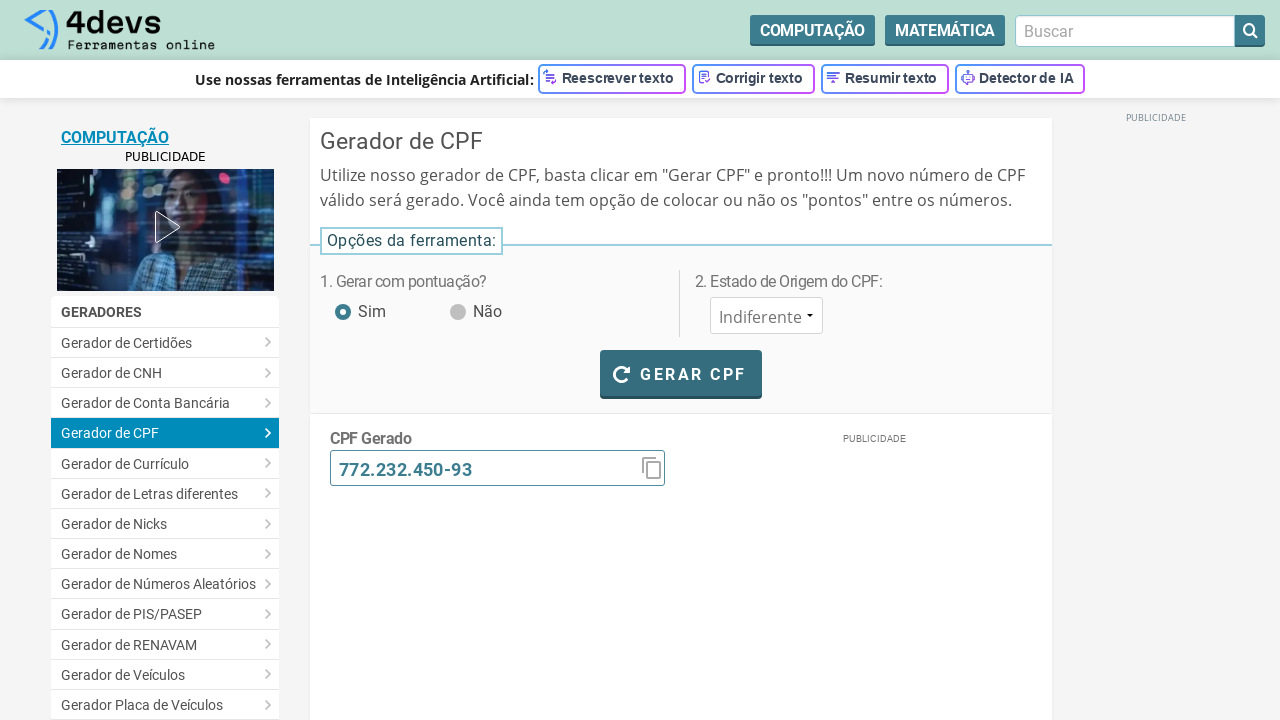